Tests an e-commerce shopping cart flow by adding specific products (Cucumber and Beetroot) to cart, proceeding to checkout, and entering a promo code

Starting URL: https://rahulshettyacademy.com/seleniumPractise/#/

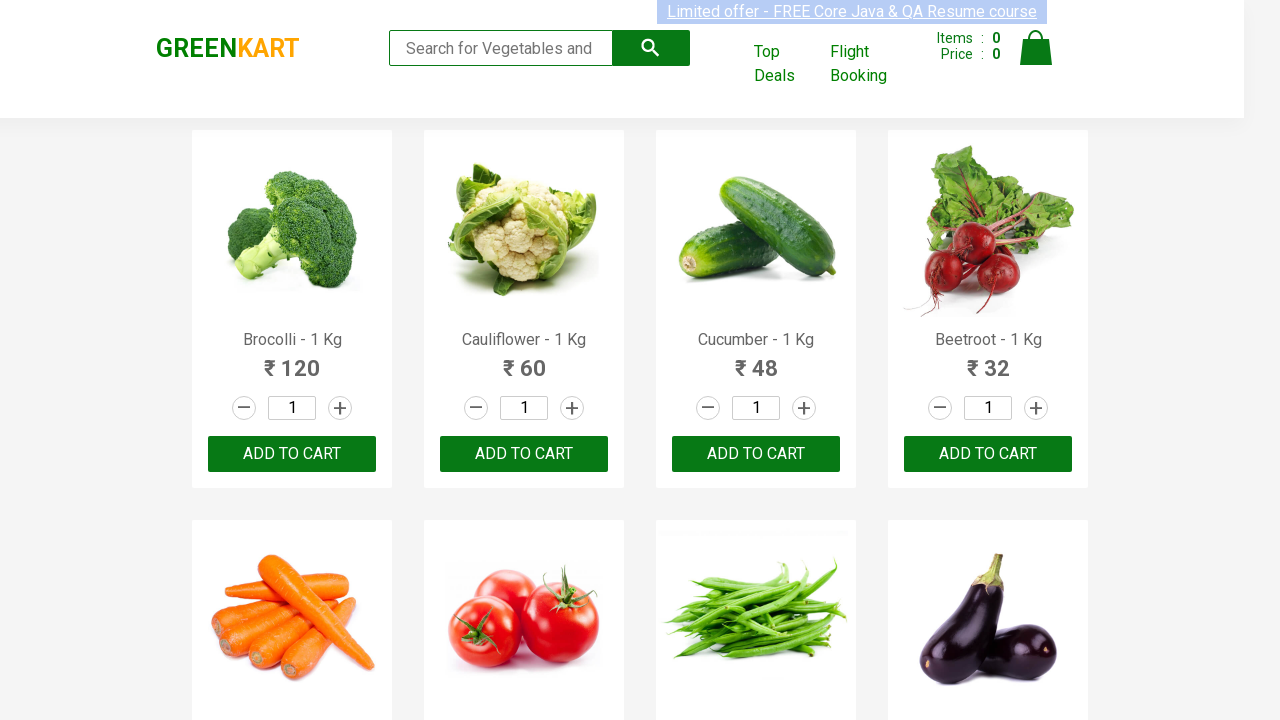

Retrieved all product names from the page
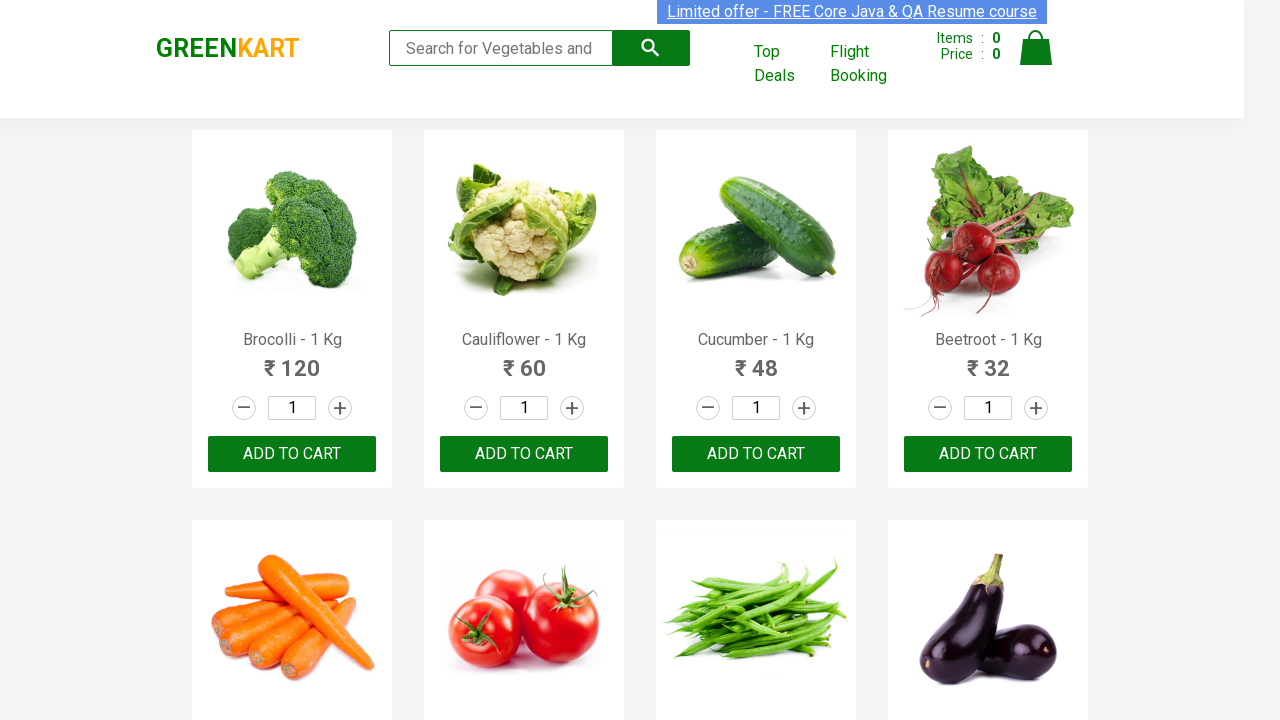

Added Cucumber to cart at (756, 454) on div.product-action button >> nth=2
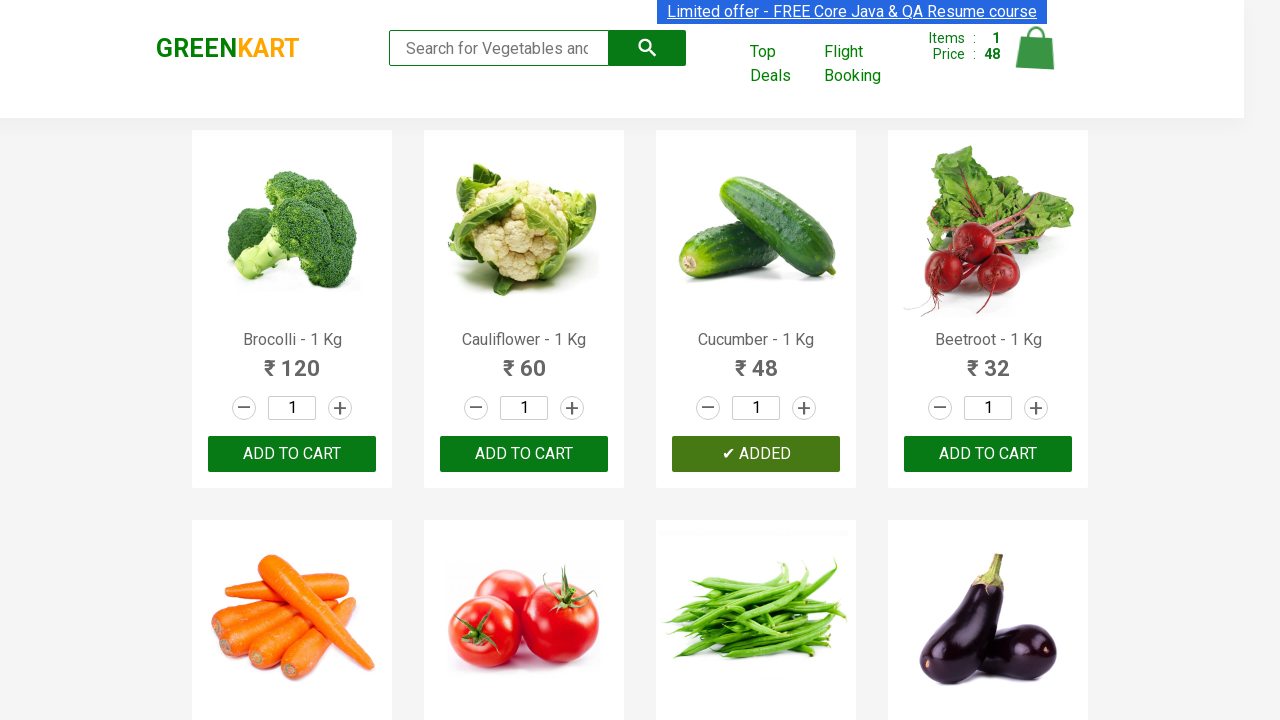

Added Beetroot to cart at (988, 454) on div.product-action button >> nth=3
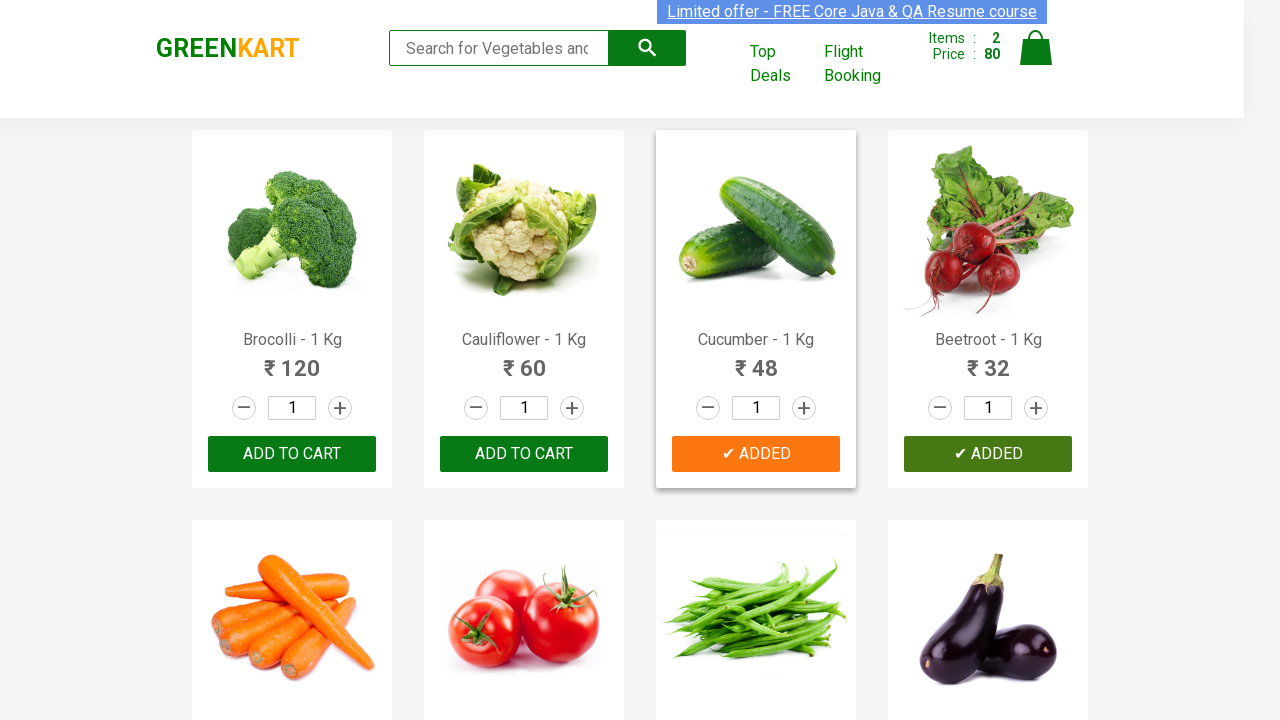

Clicked on cart icon to view shopping cart at (1036, 48) on img[alt='Cart']
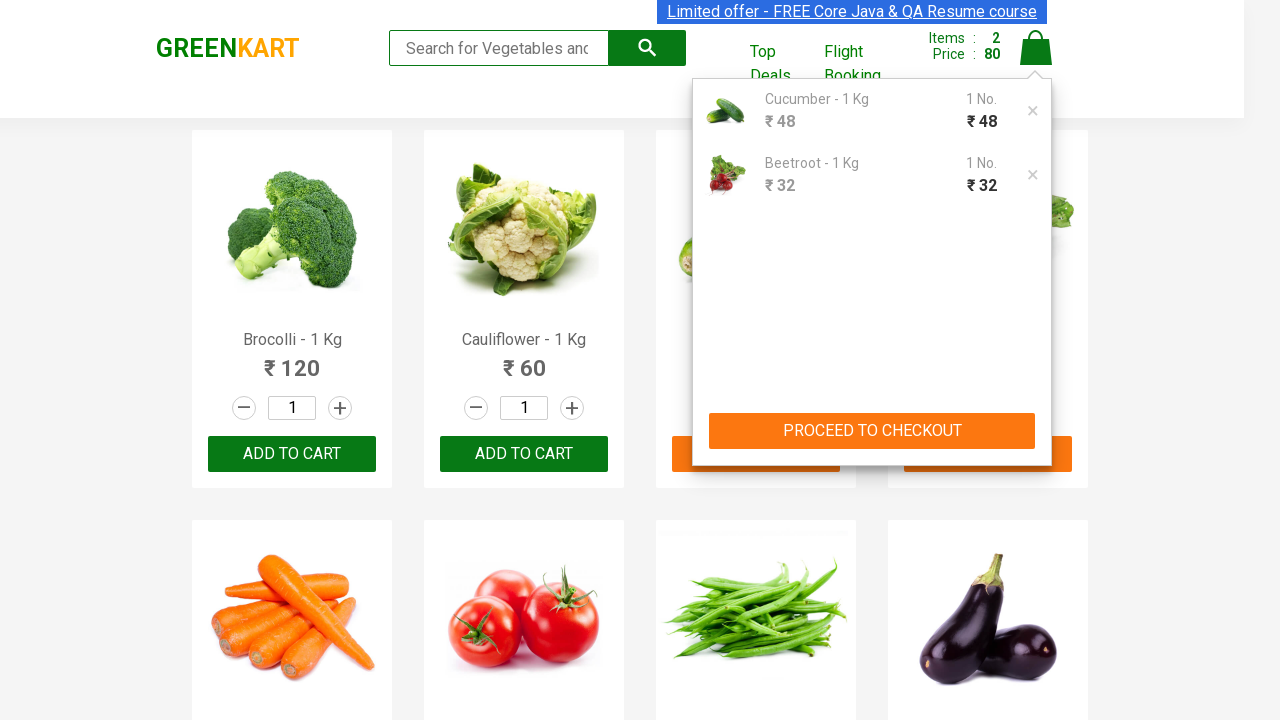

Clicked proceed to checkout button at (872, 431) on button:has-text('PROCEED TO CHECKOUT')
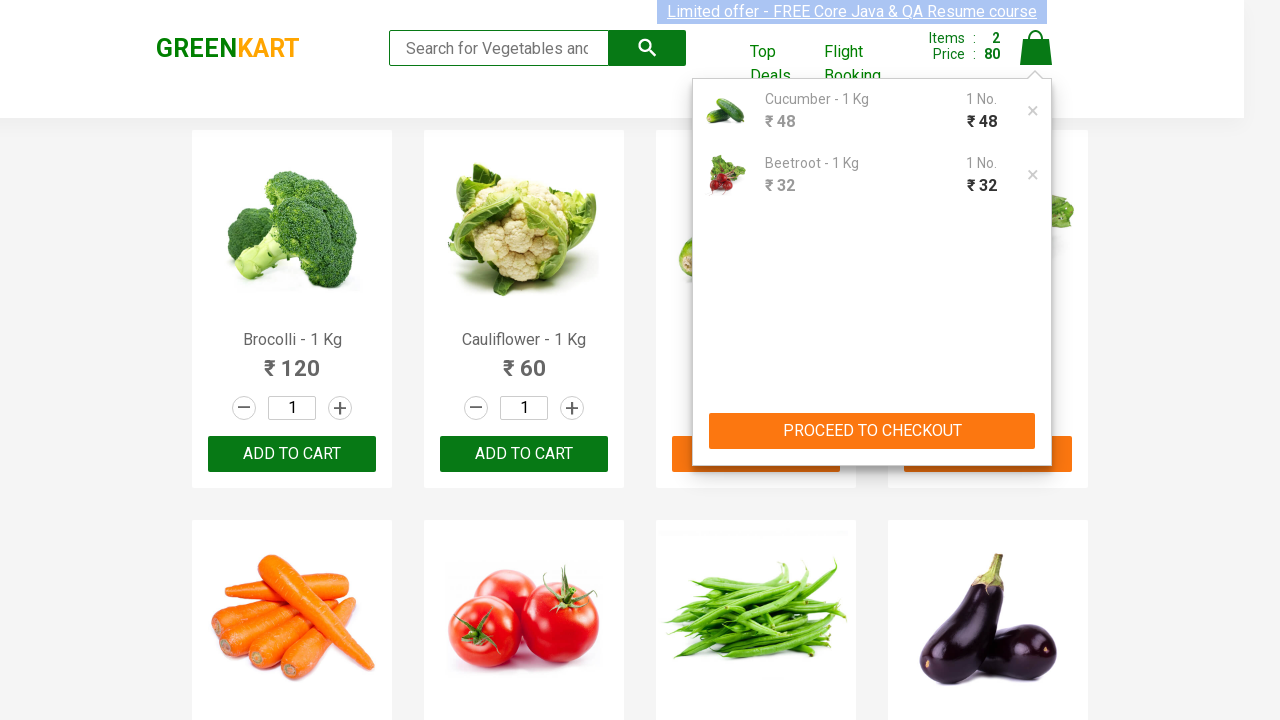

Promo code field is now visible
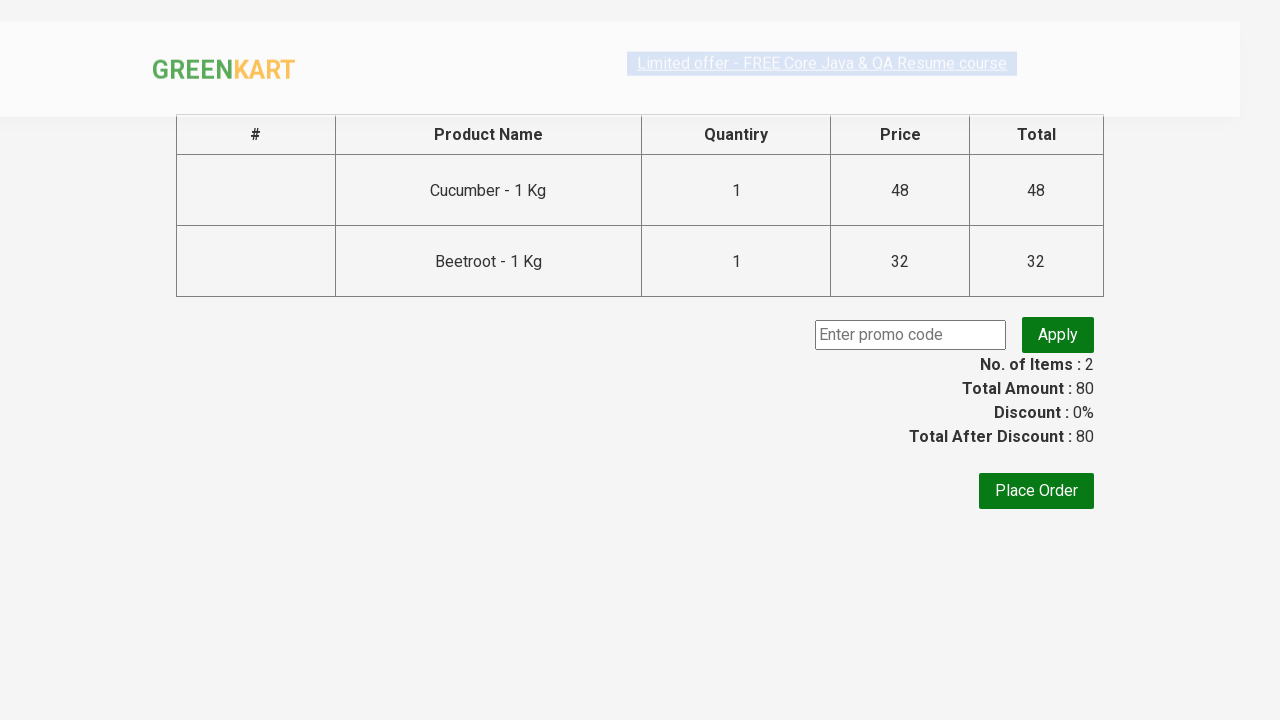

Entered promo code 'Raj' into the promo code field on .promoCode
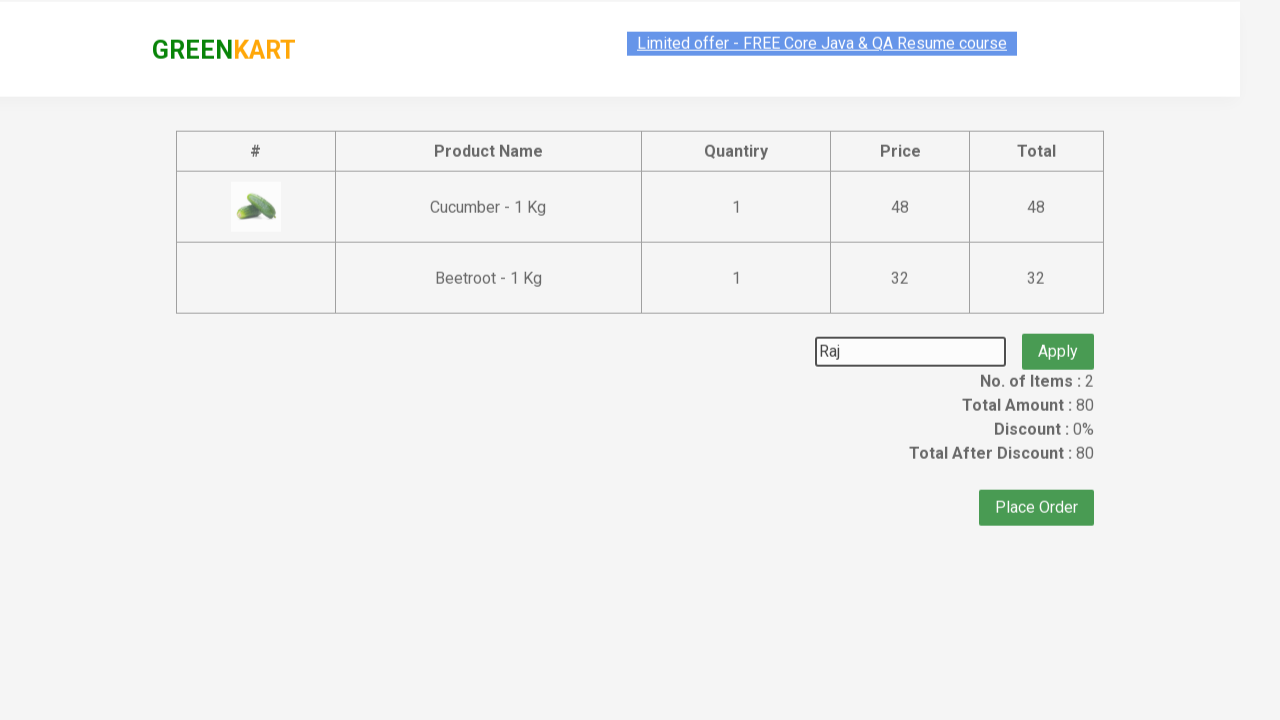

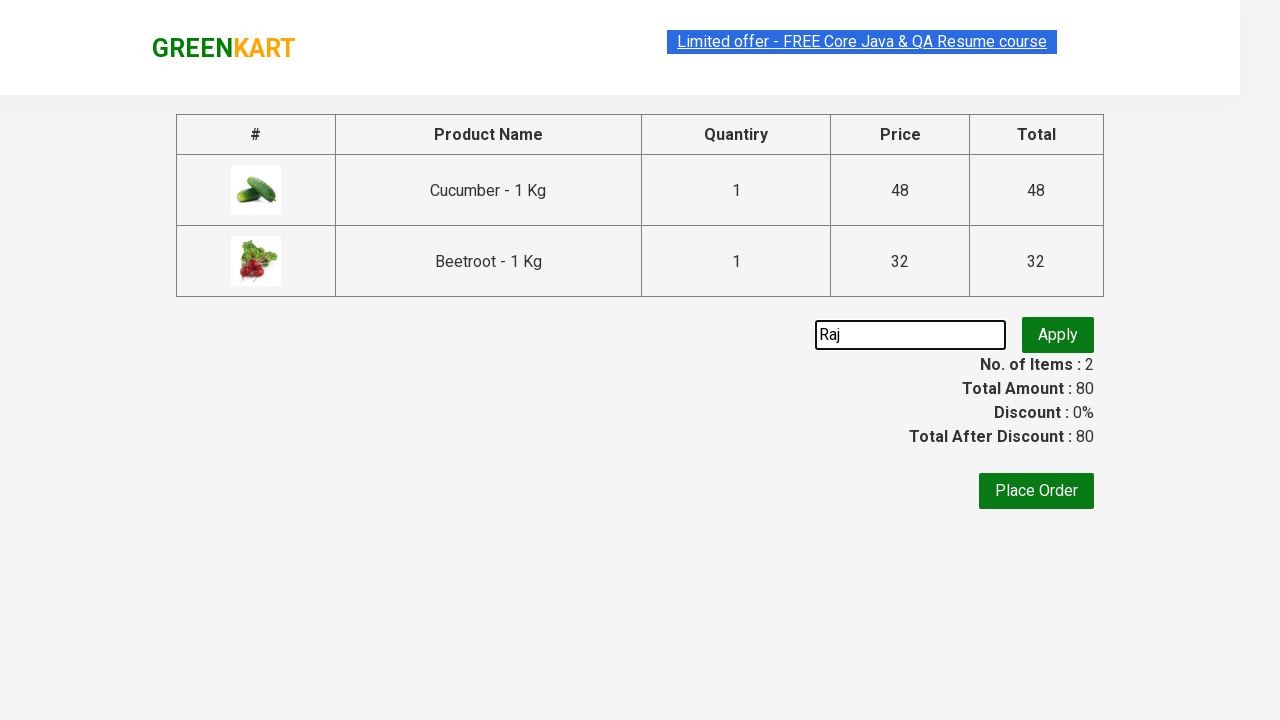